Tests dynamic dropdown functionality by clicking on a passenger info dropdown, incrementing the adult count 4 times using the add button, and then closing the dropdown.

Starting URL: https://rahulshettyacademy.com/dropdownsPractise/

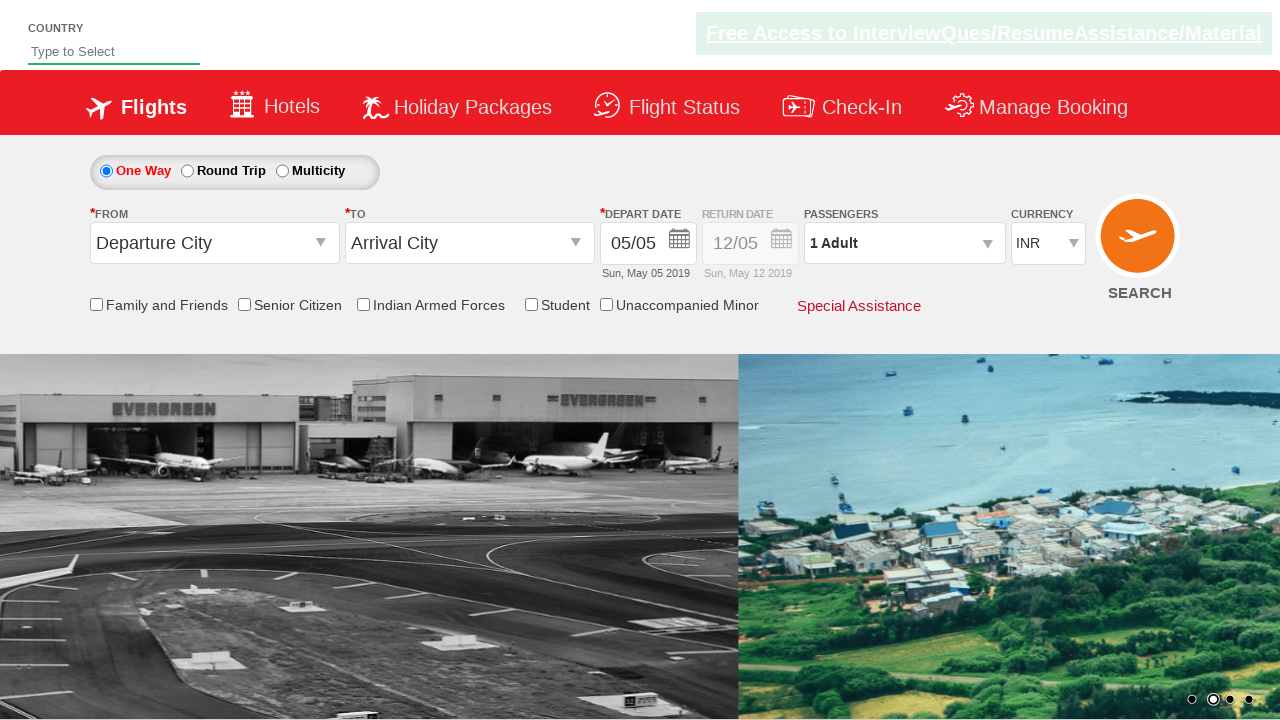

Clicked on passenger info dropdown to open it at (904, 243) on #divpaxinfo
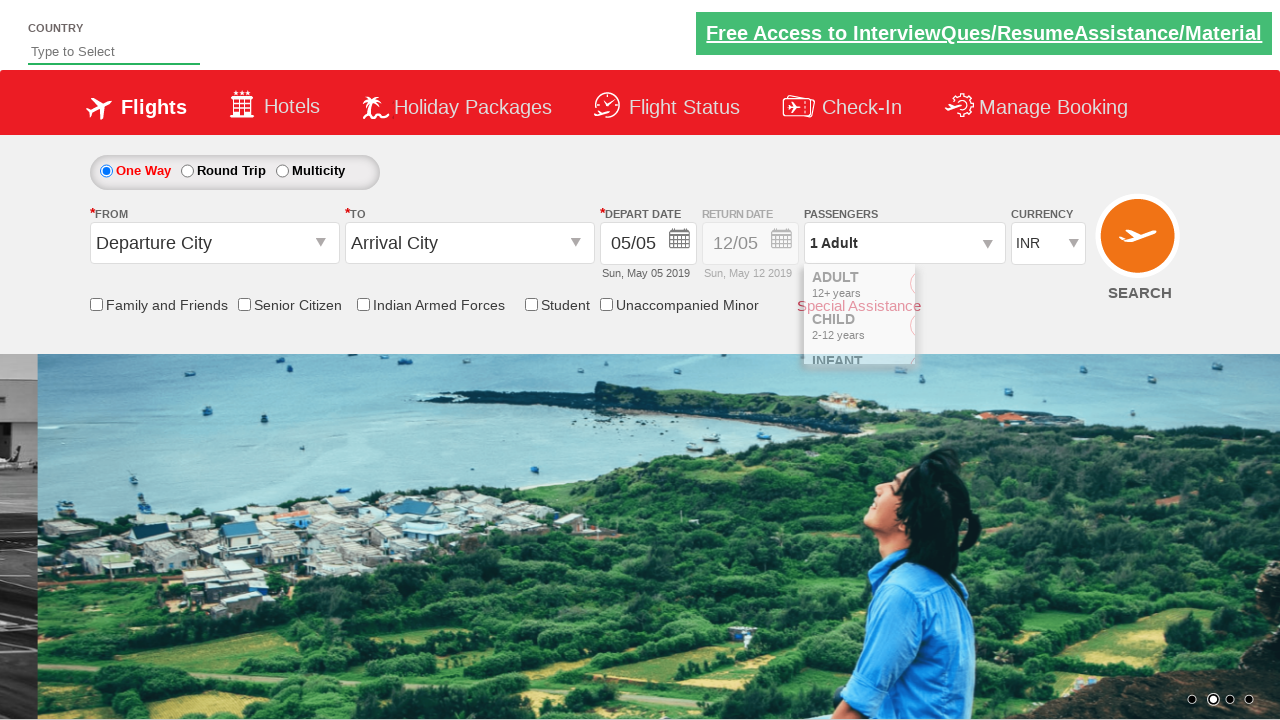

Dropdown opened and add adult button is visible
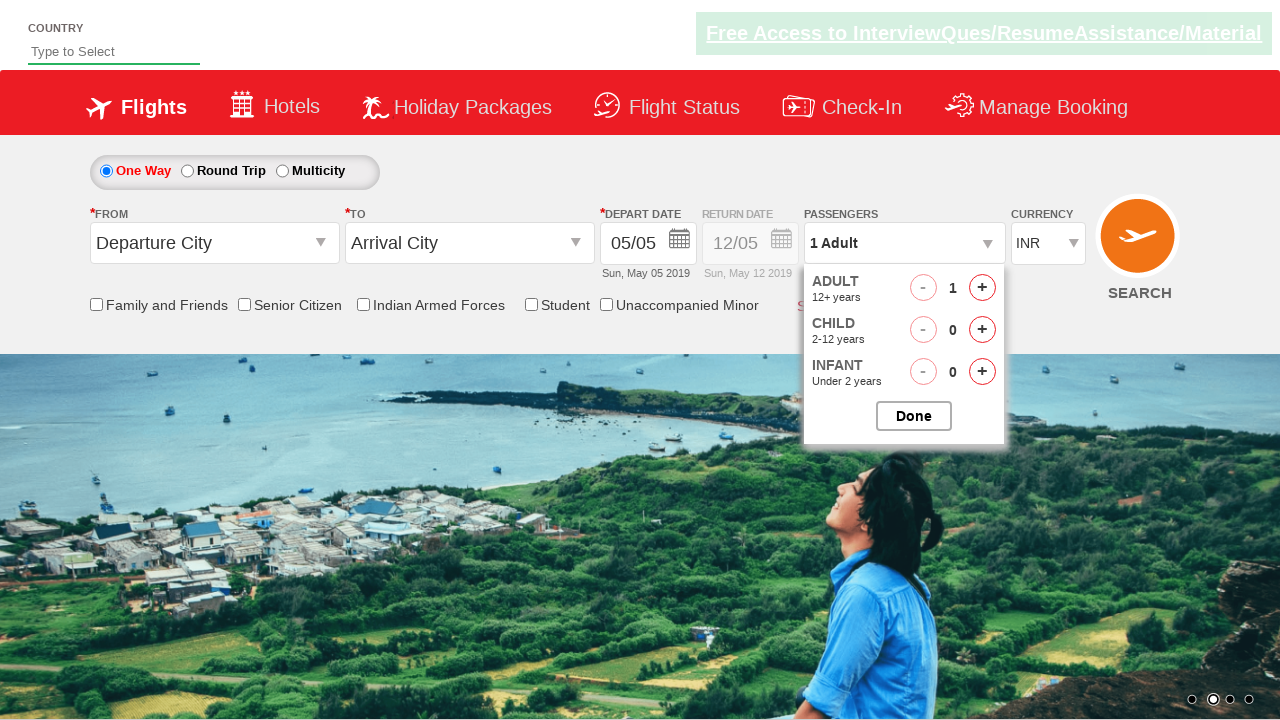

Clicked add adult button (click 1 of 4) at (982, 288) on #hrefIncAdt
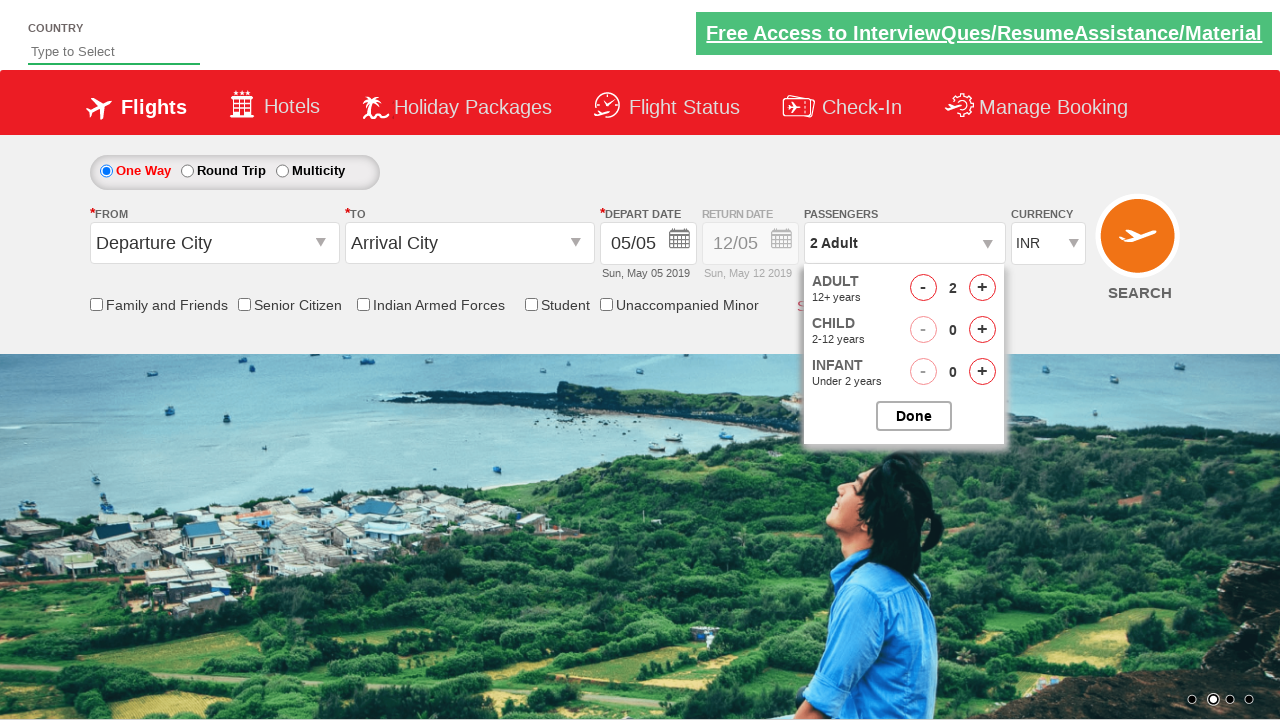

Clicked add adult button (click 2 of 4) at (982, 288) on #hrefIncAdt
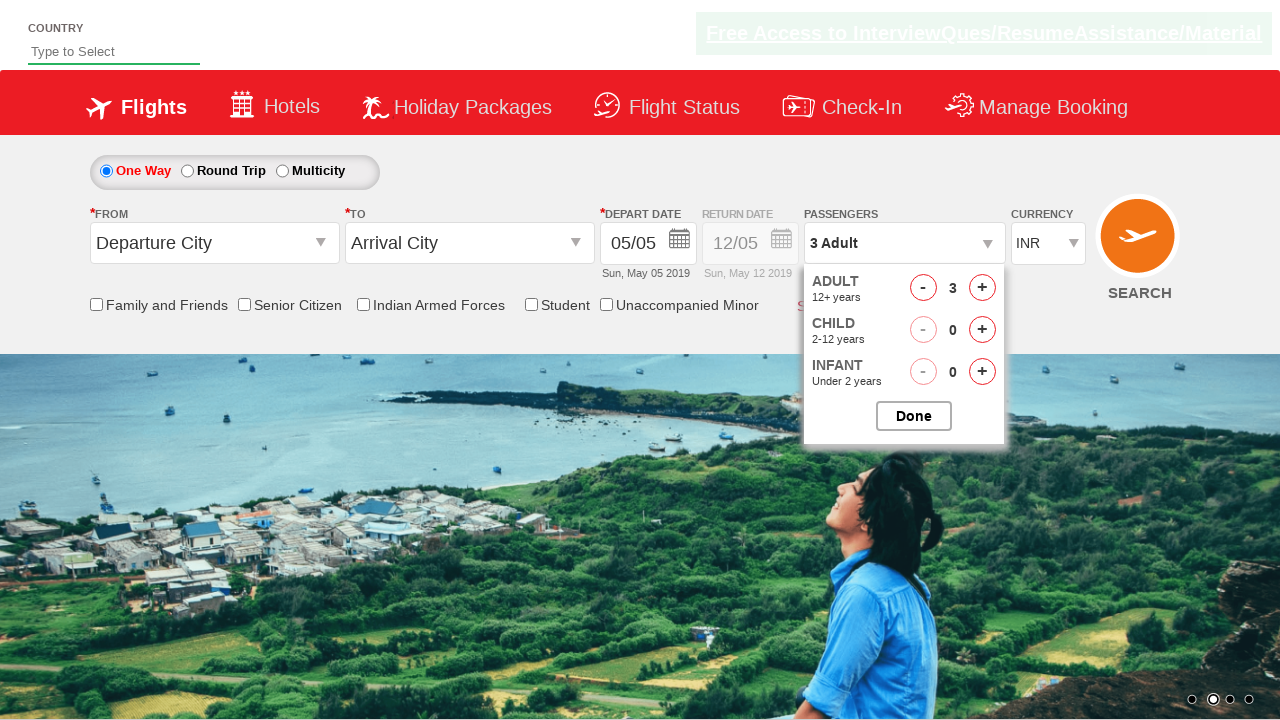

Clicked add adult button (click 3 of 4) at (982, 288) on #hrefIncAdt
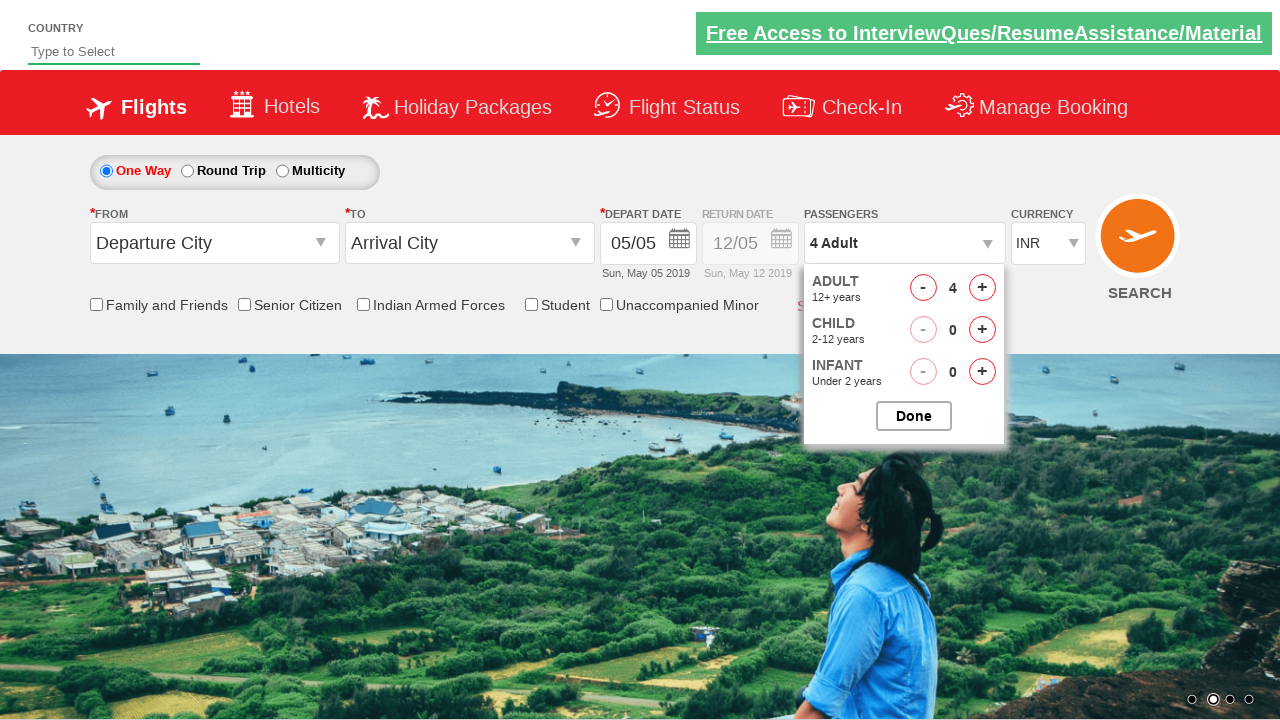

Clicked add adult button (click 4 of 4) at (982, 288) on #hrefIncAdt
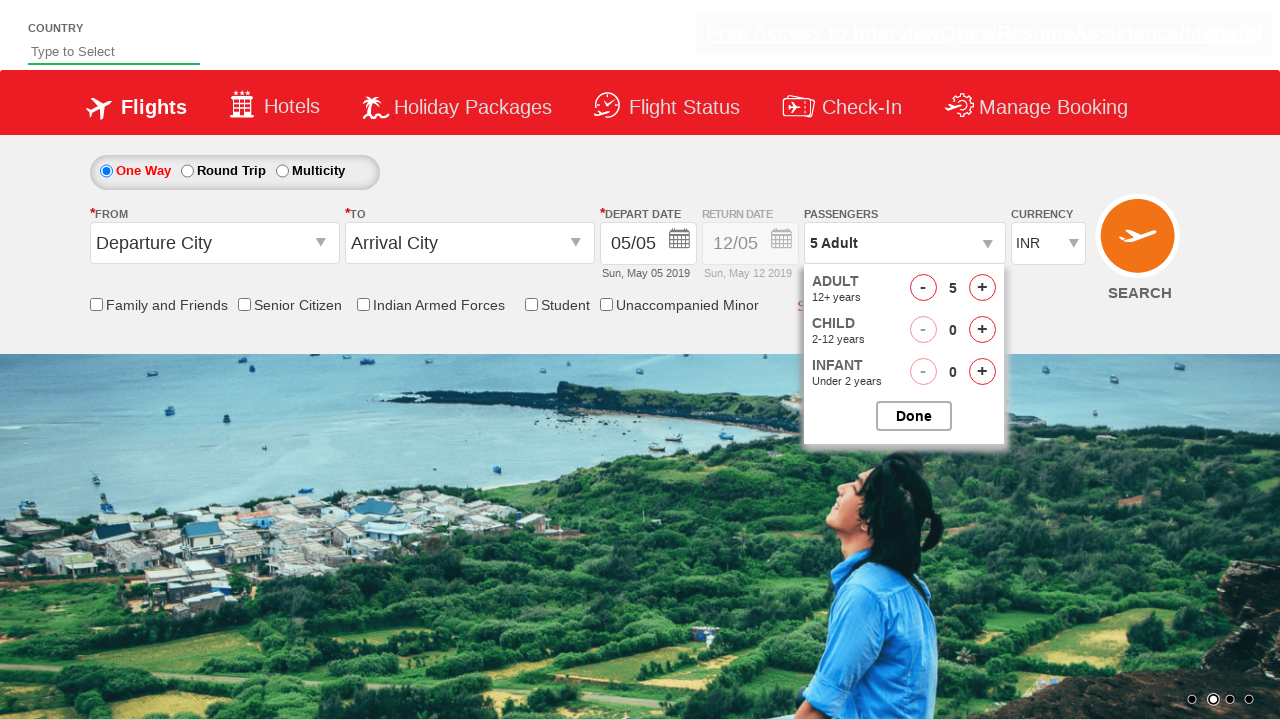

Clicked button to close passenger dropdown at (914, 416) on #btnclosepaxoption
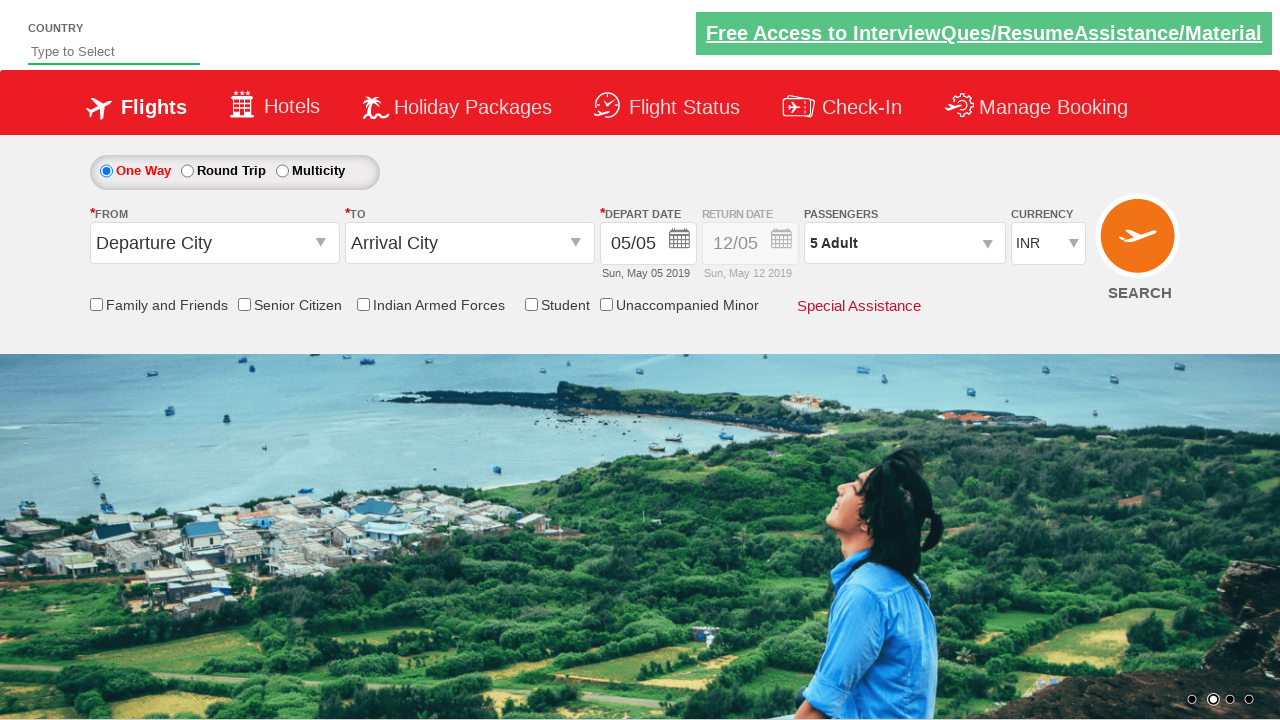

Passenger dropdown closed successfully
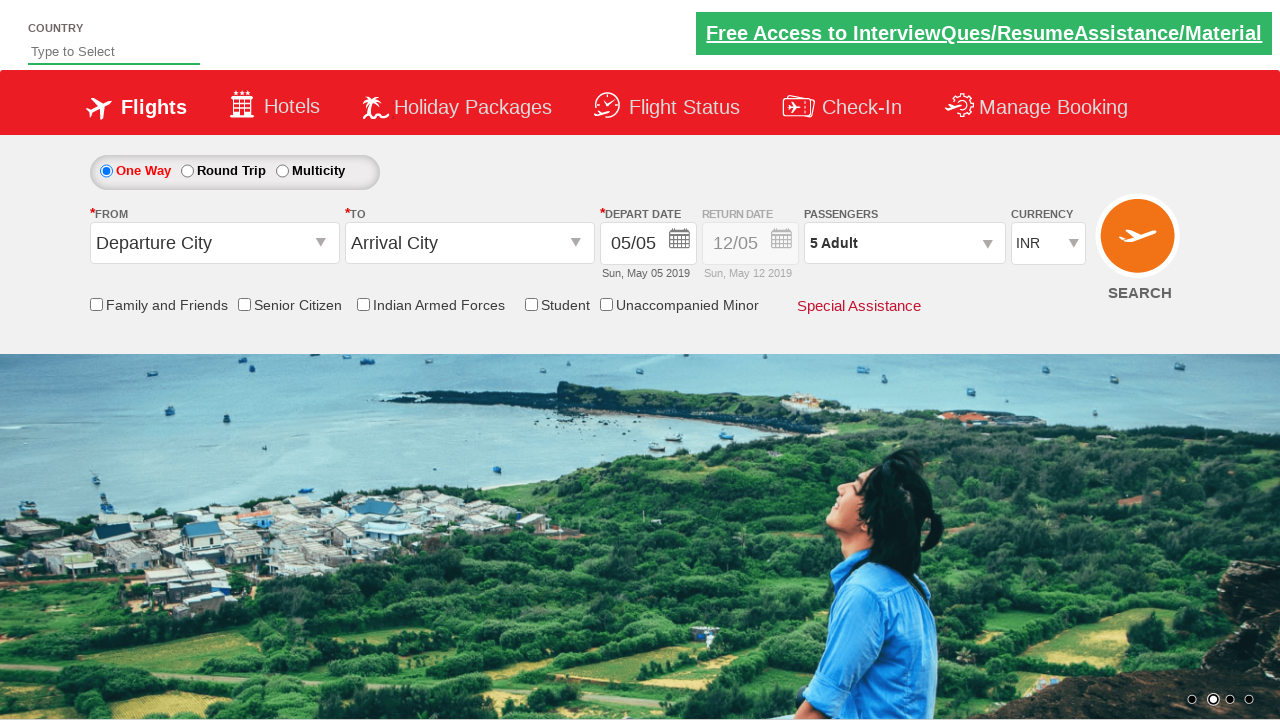

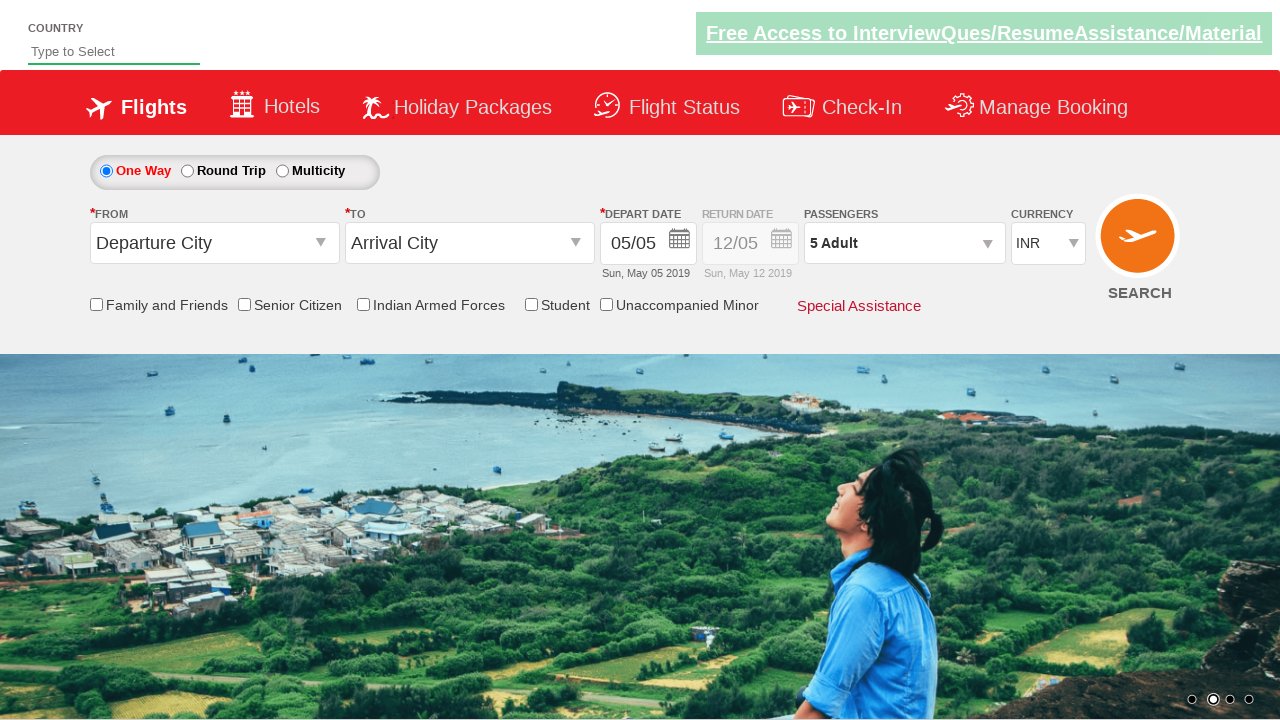